Tests tab/window navigation by getting href from a link element, visiting that URL, and navigating back

Starting URL: https://rahulshettyacademy.com/AutomationPractice/

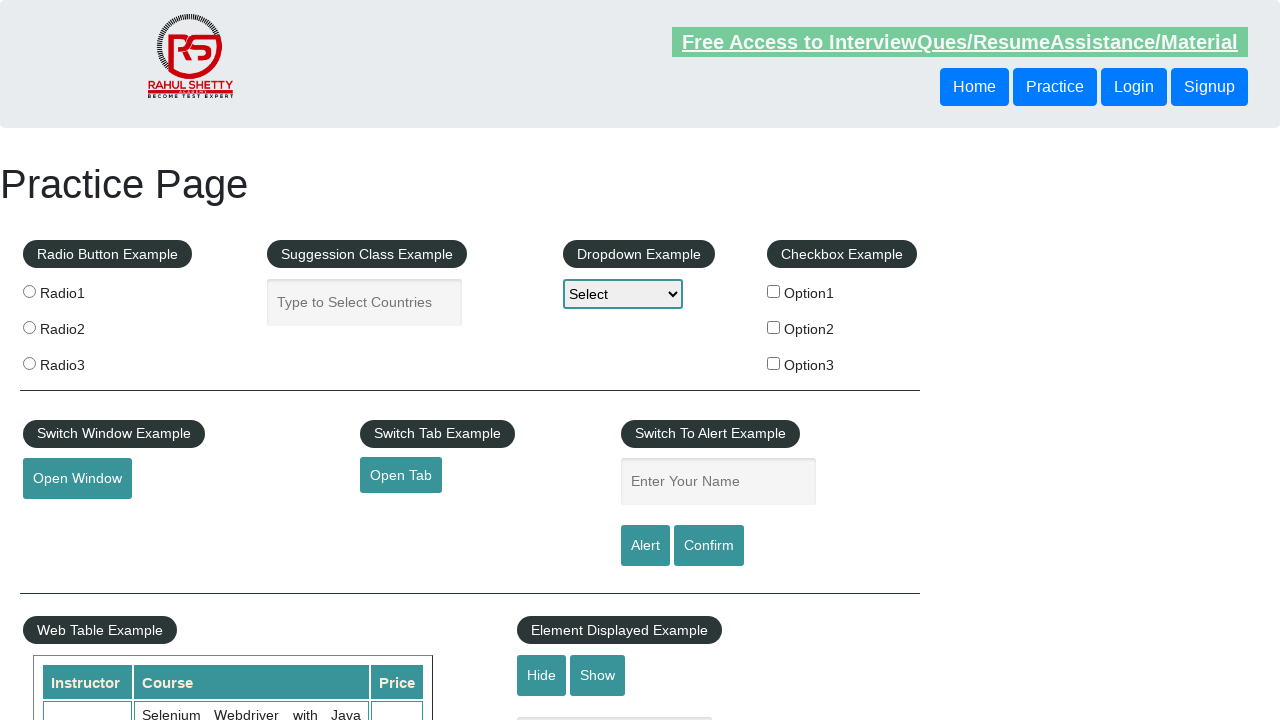

Retrieved href attribute from open tab link
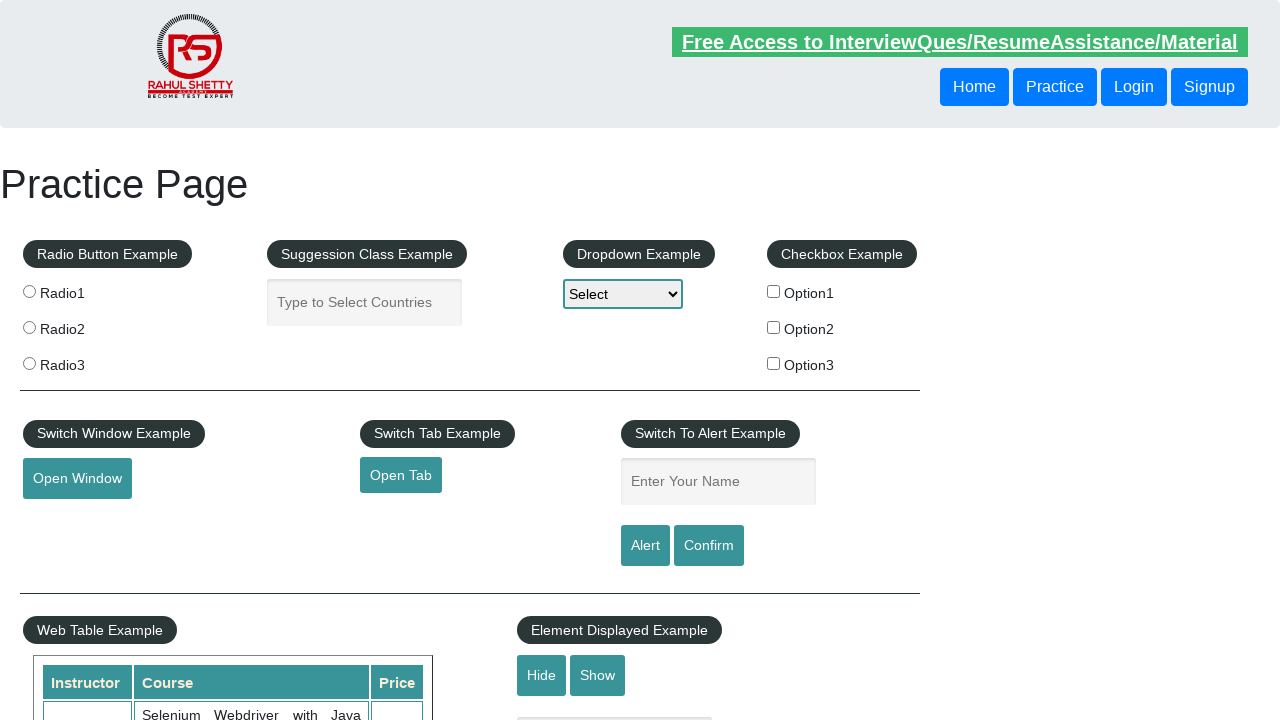

Navigated to URL retrieved from link
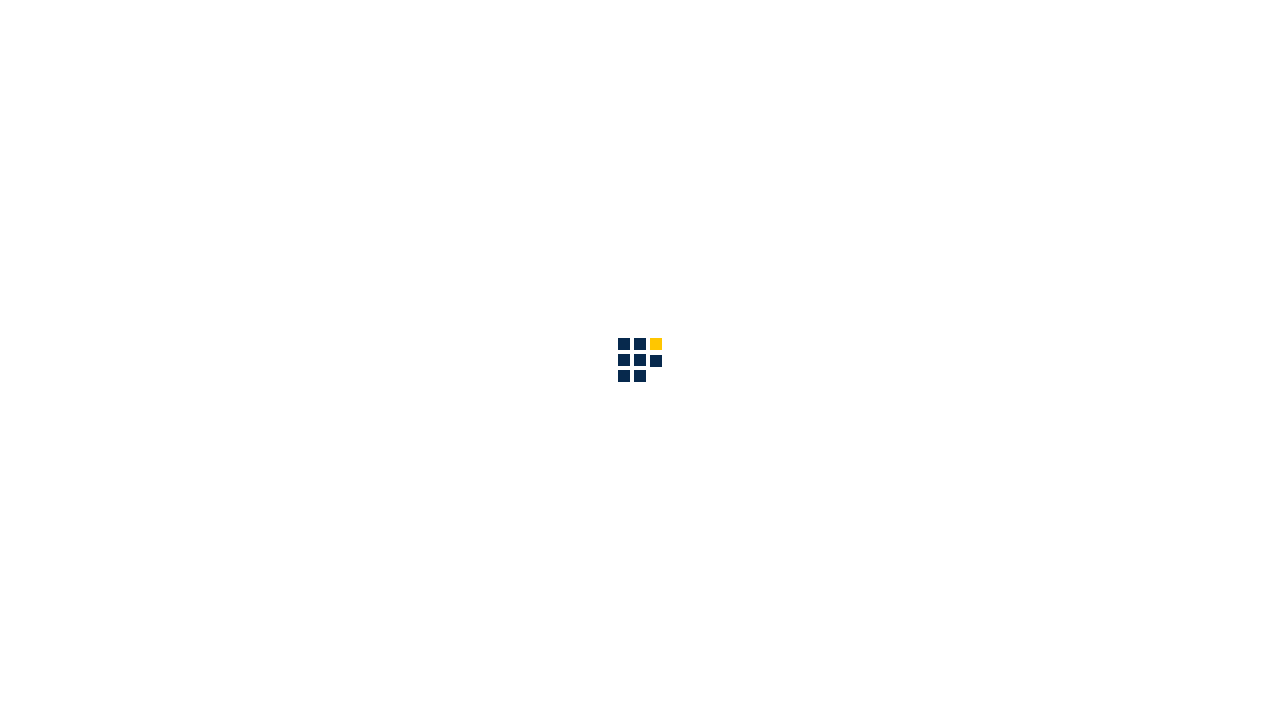

Navigated back to previous page
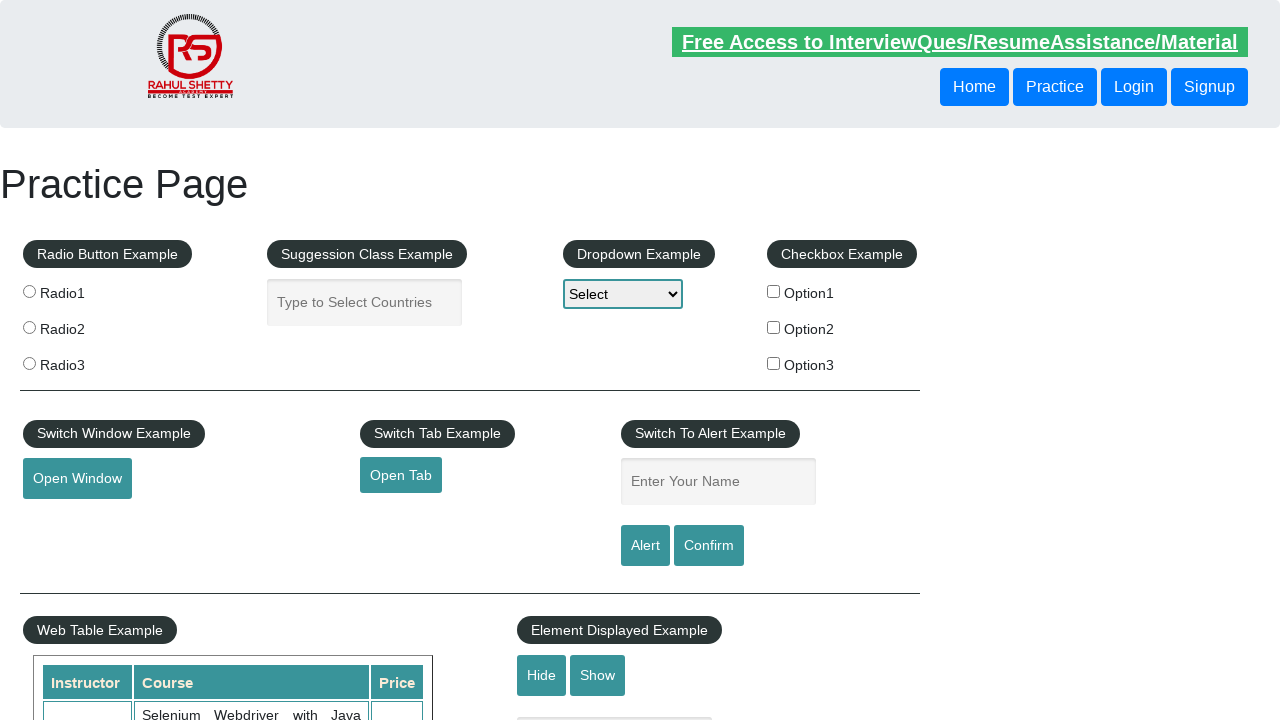

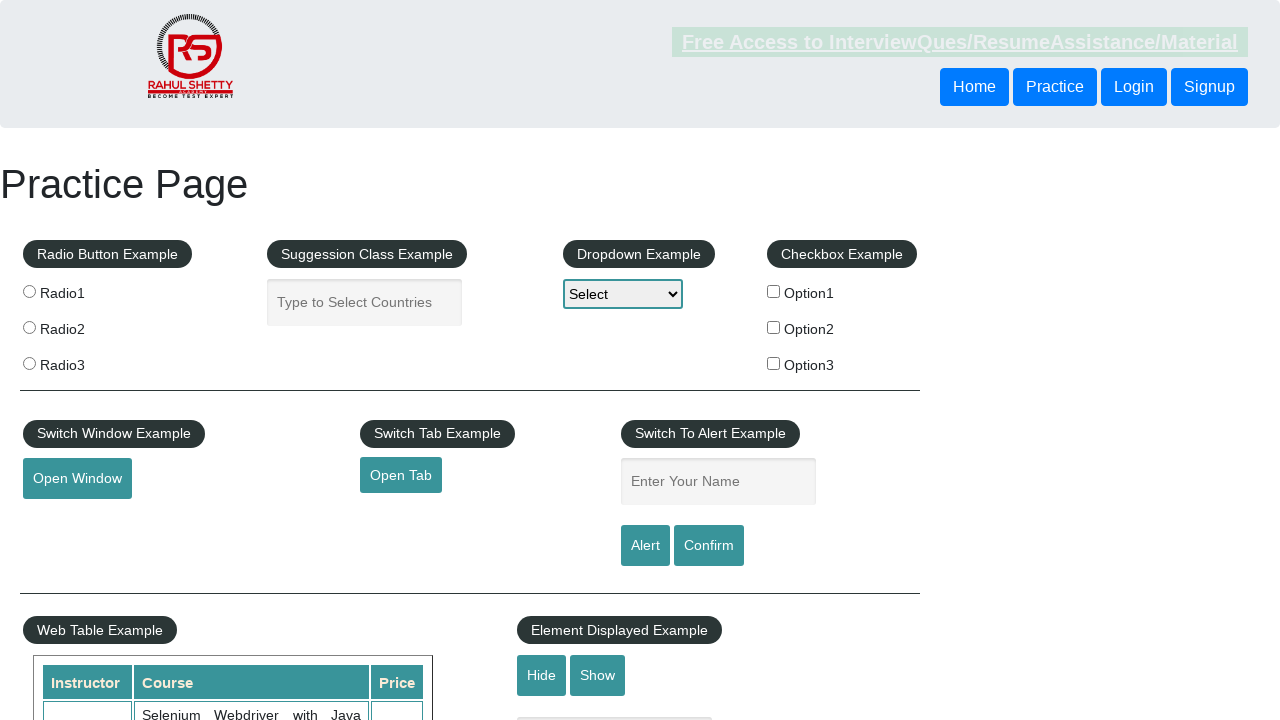